Tests browser window/tab switching functionality by clicking a button that opens a new tab, switching to the new tab, validating its title, closing it, and switching back to the original window.

Starting URL: https://demoqa.com/browser-windows

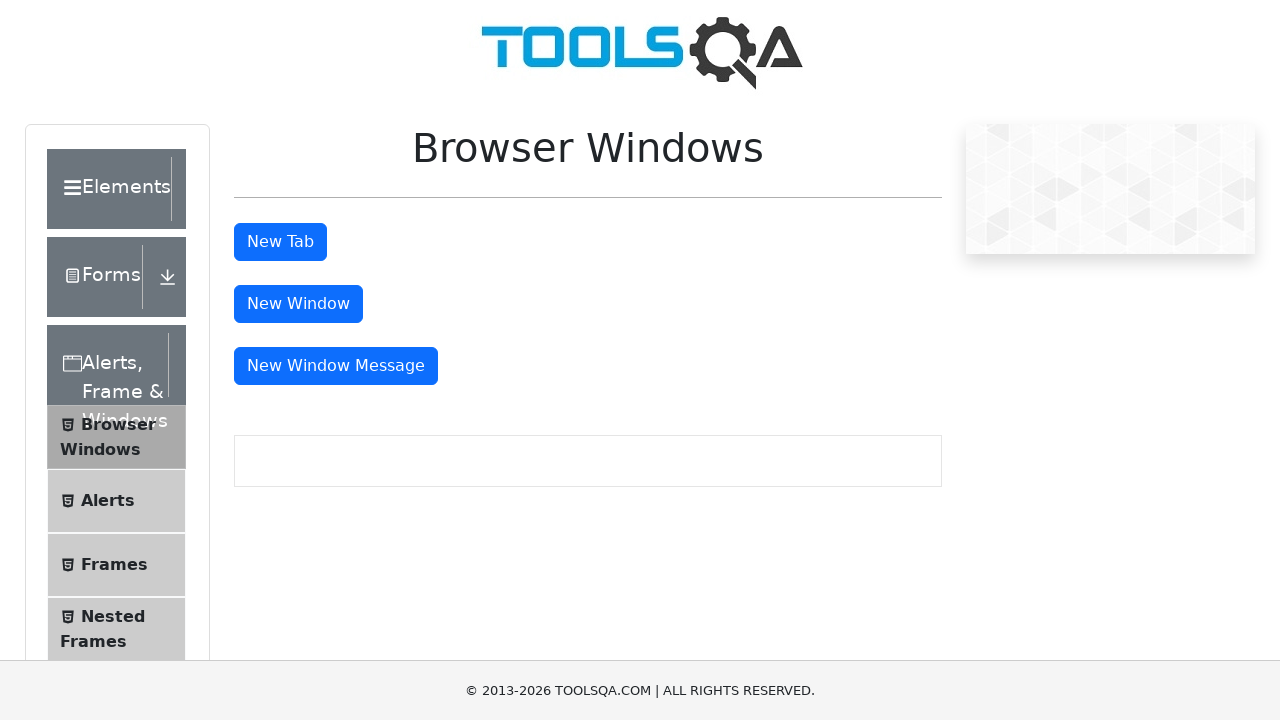

Retrieved original page title
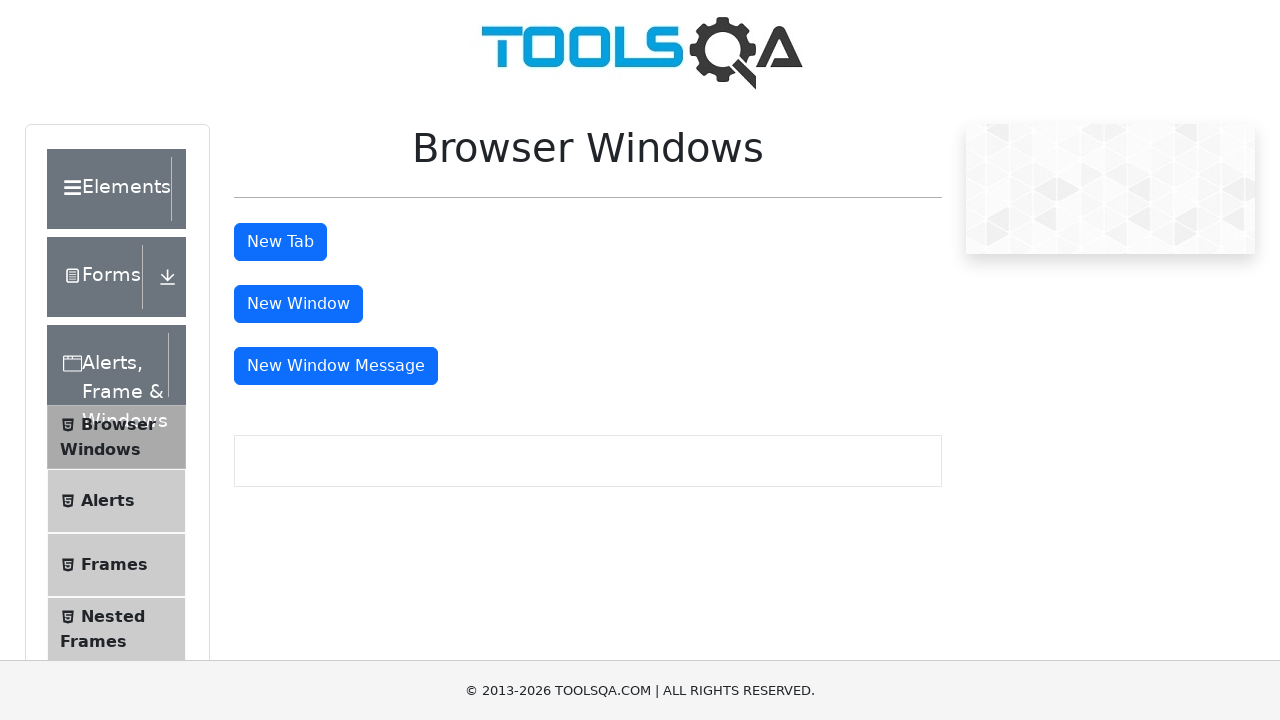

Clicked button to open new tab at (280, 242) on #tabButton
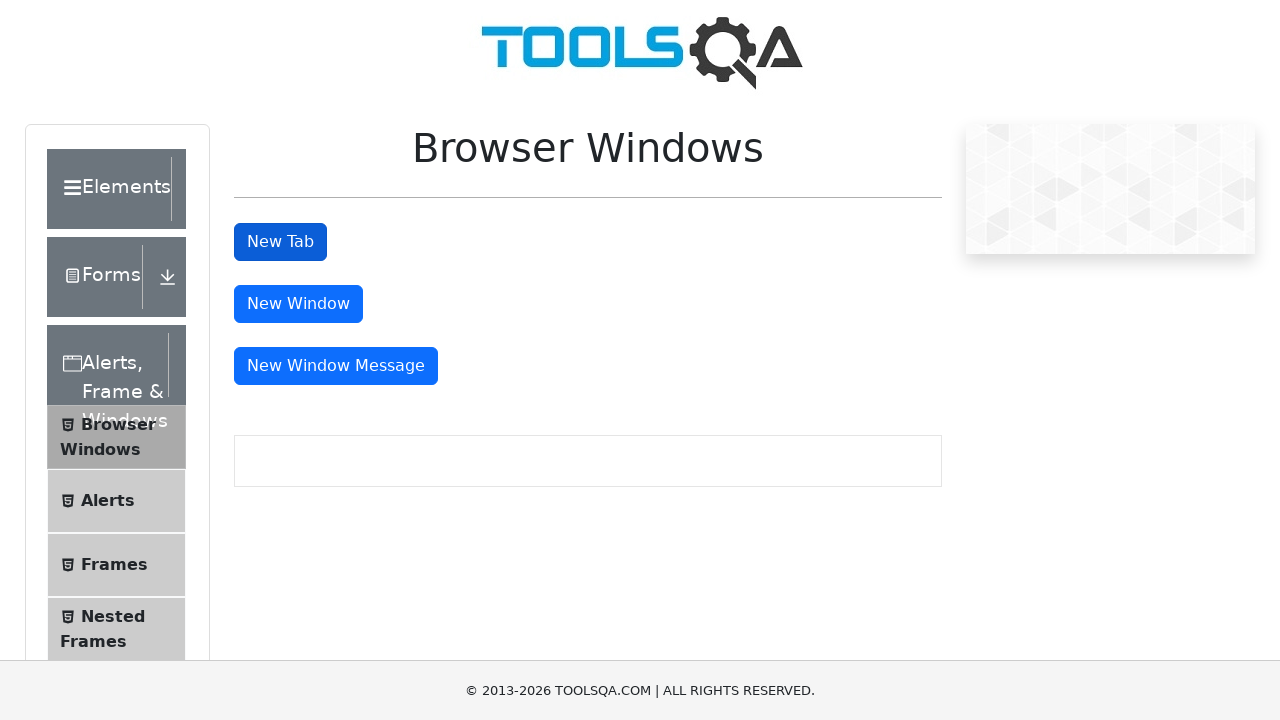

Obtained reference to new tab
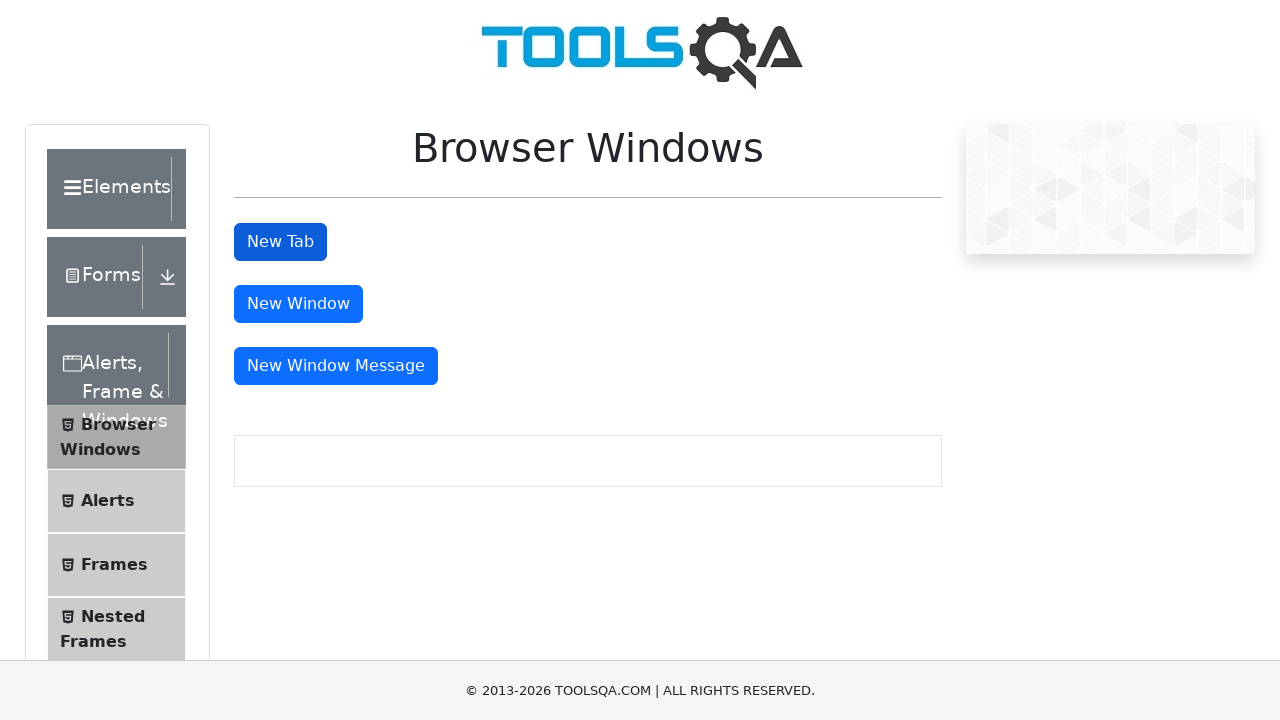

New tab finished loading
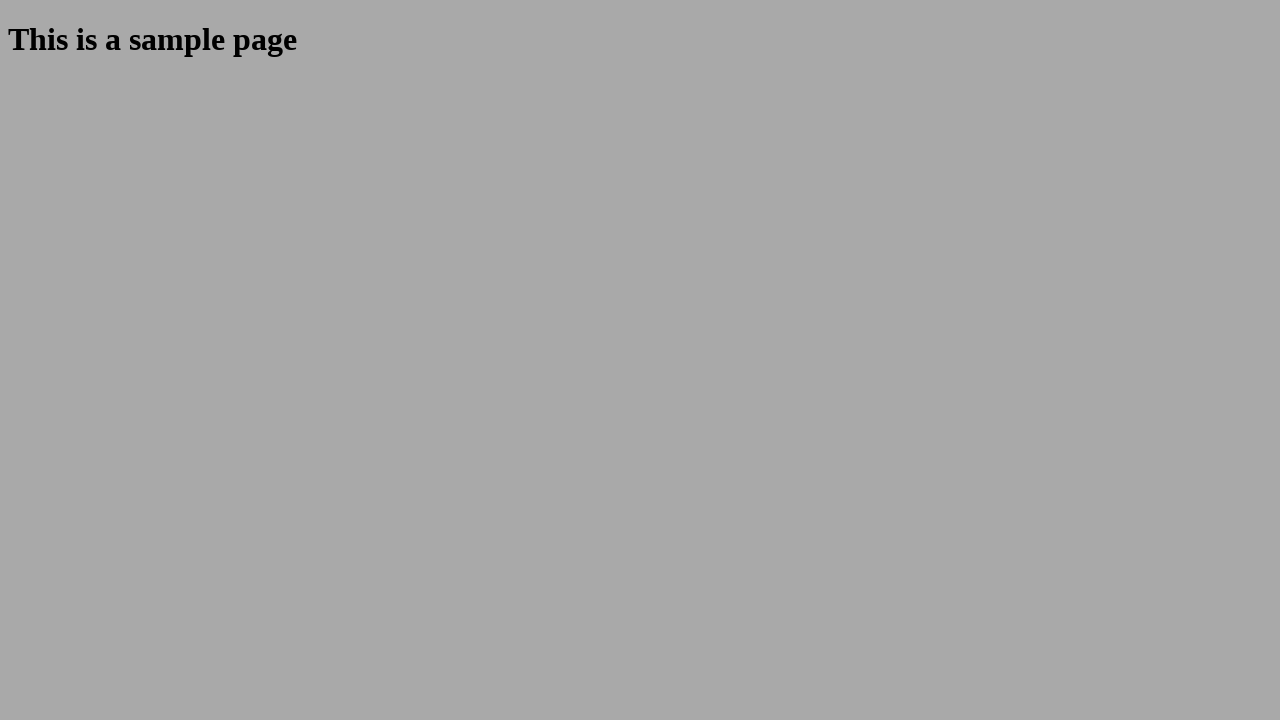

Retrieved title of new tab
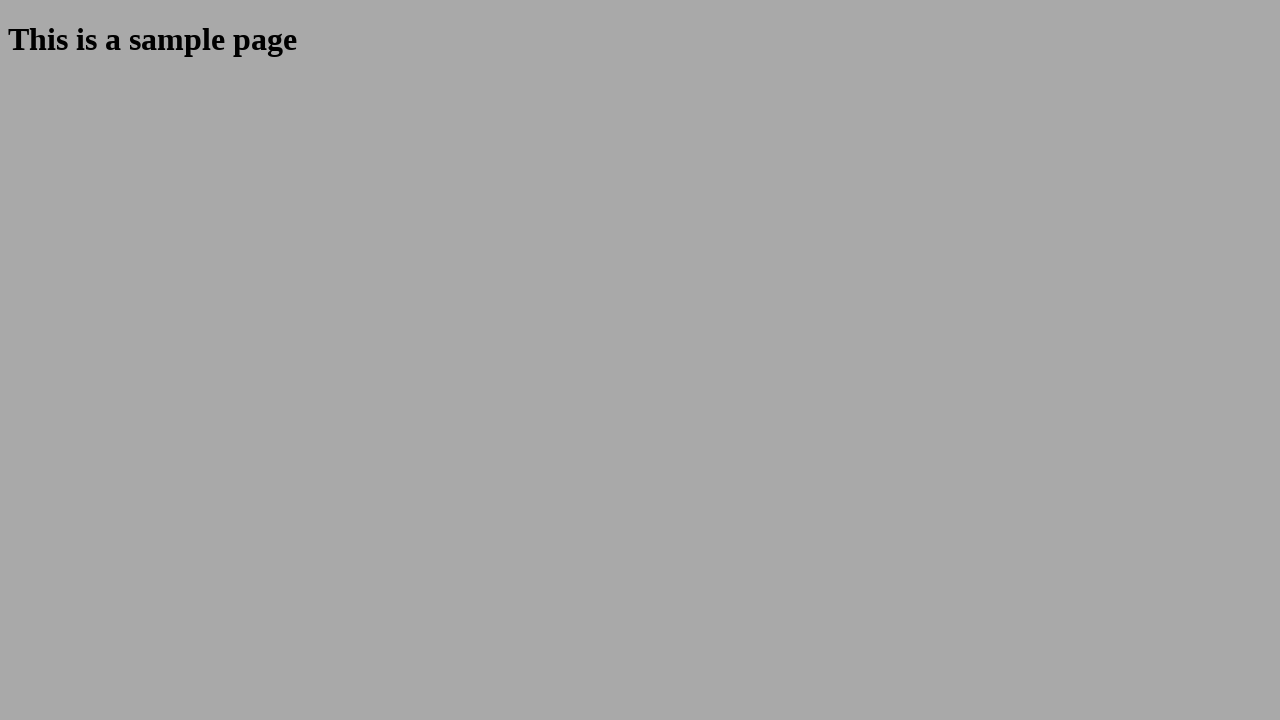

Validated new tab title matches expected value - Failed
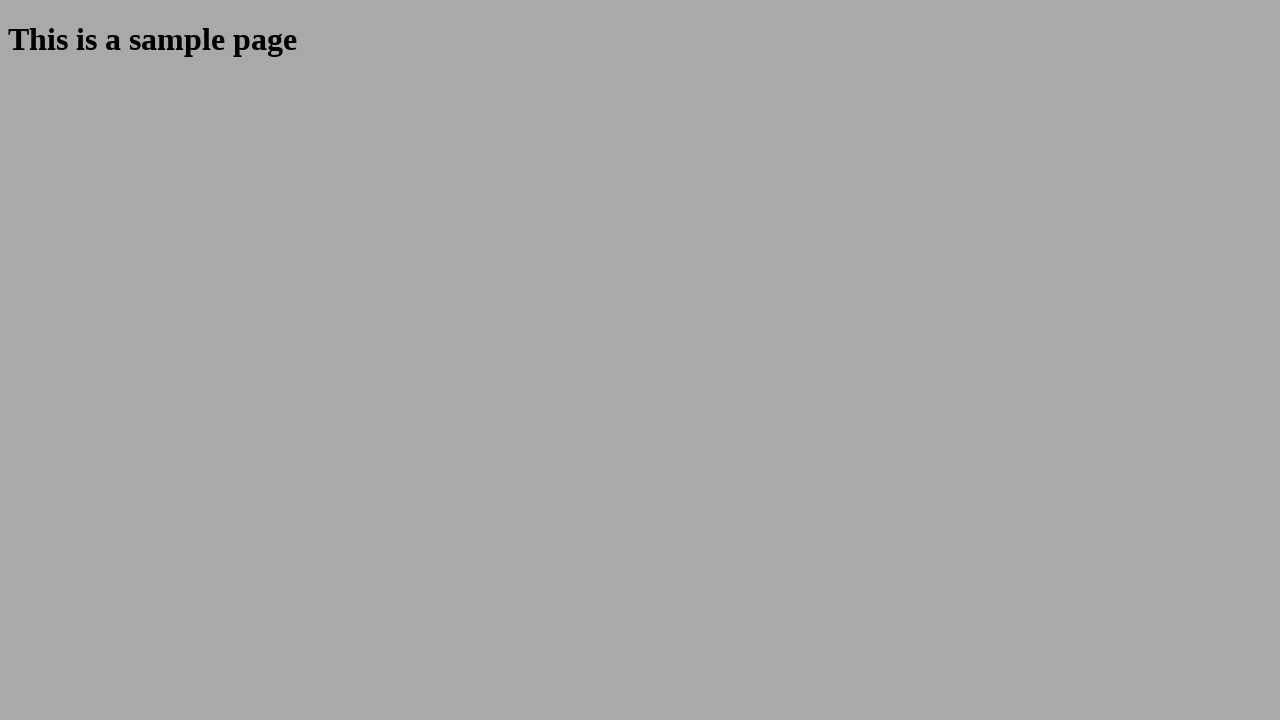

Closed new tab
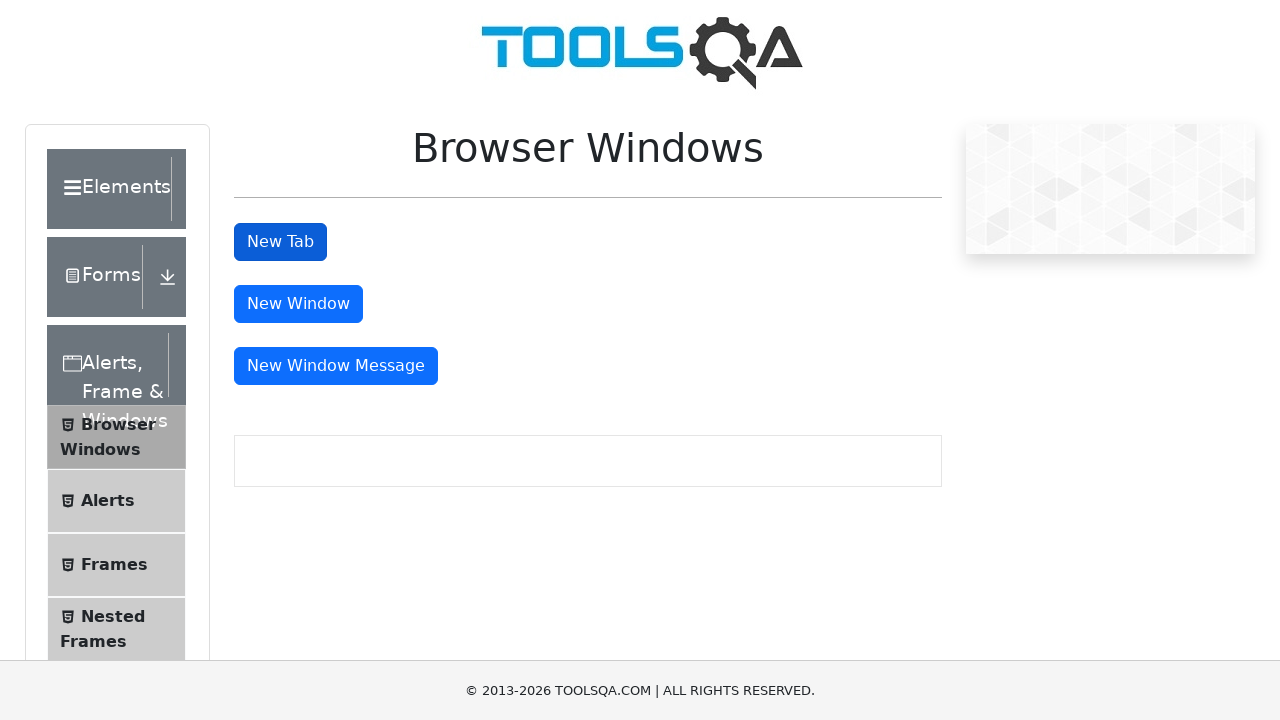

Switched back to original window and verified it is still active
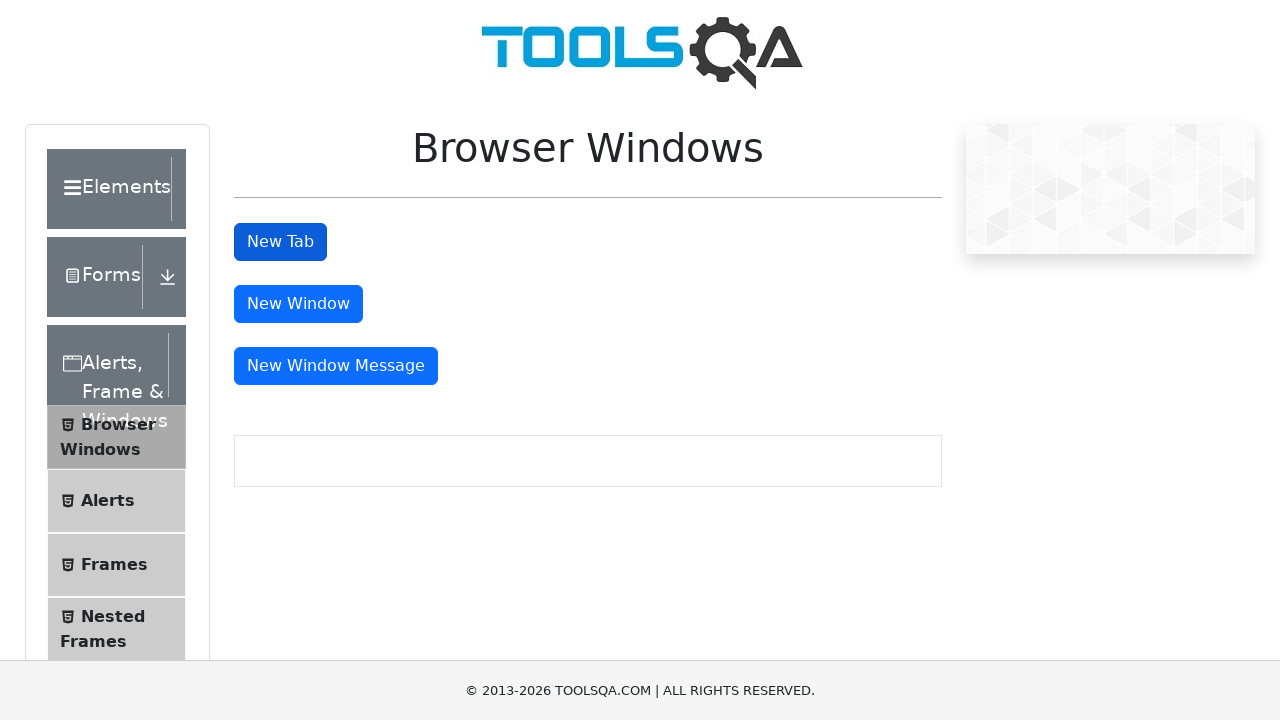

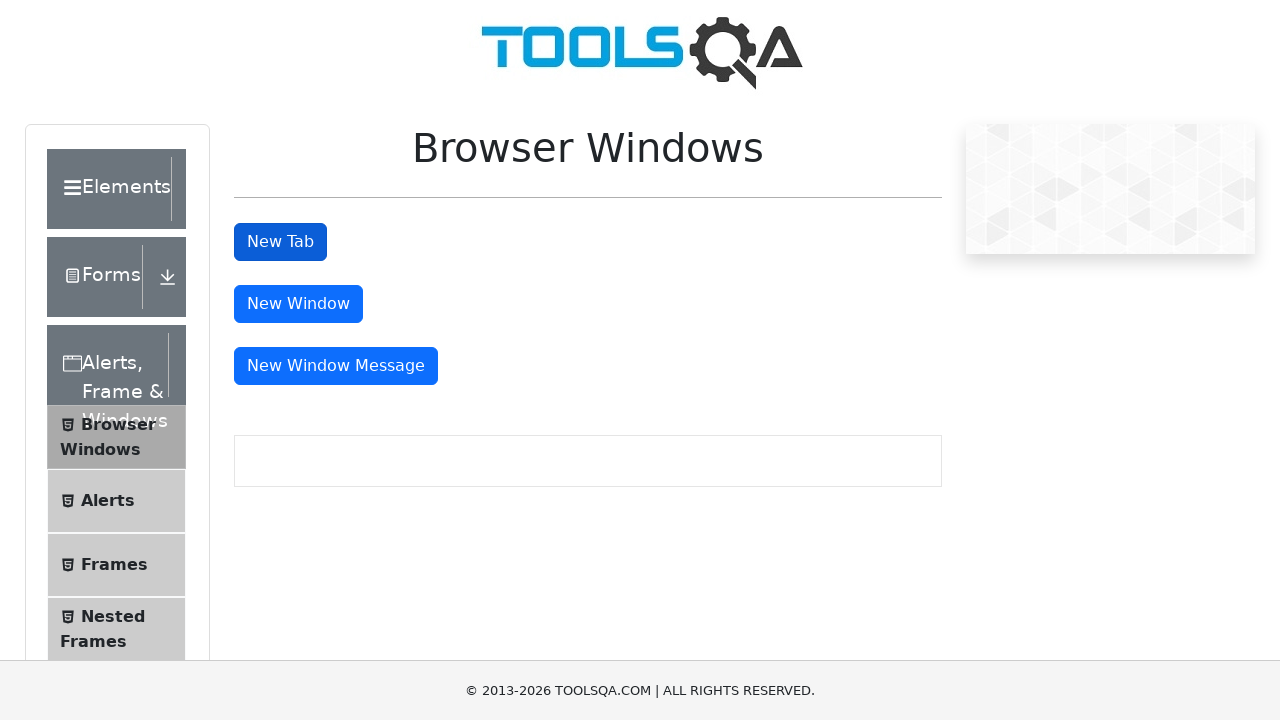